Tests e-commerce cart functionality by searching through product listings and adding specific items (Cucumber, Brocolli, Beetroot, Tomato) to the cart by clicking their respective Add buttons.

Starting URL: https://rahulshettyacademy.com/seleniumPractise/#/

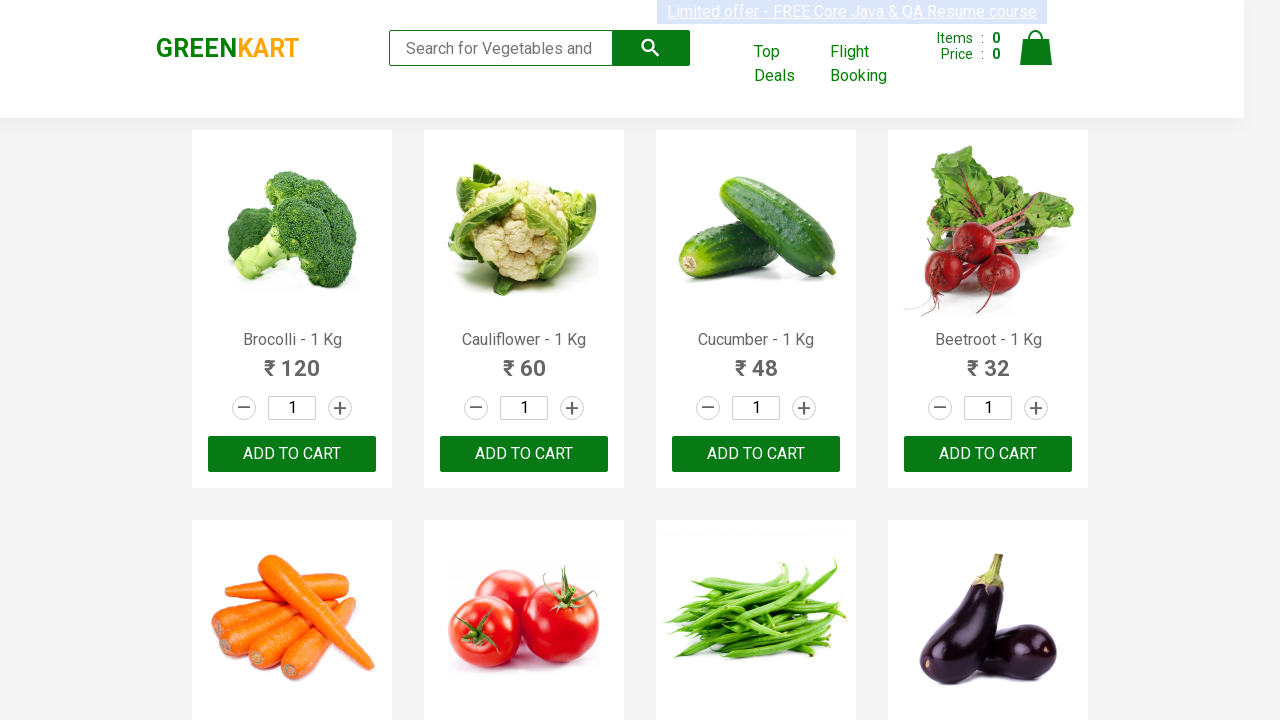

Waited for product listings to load
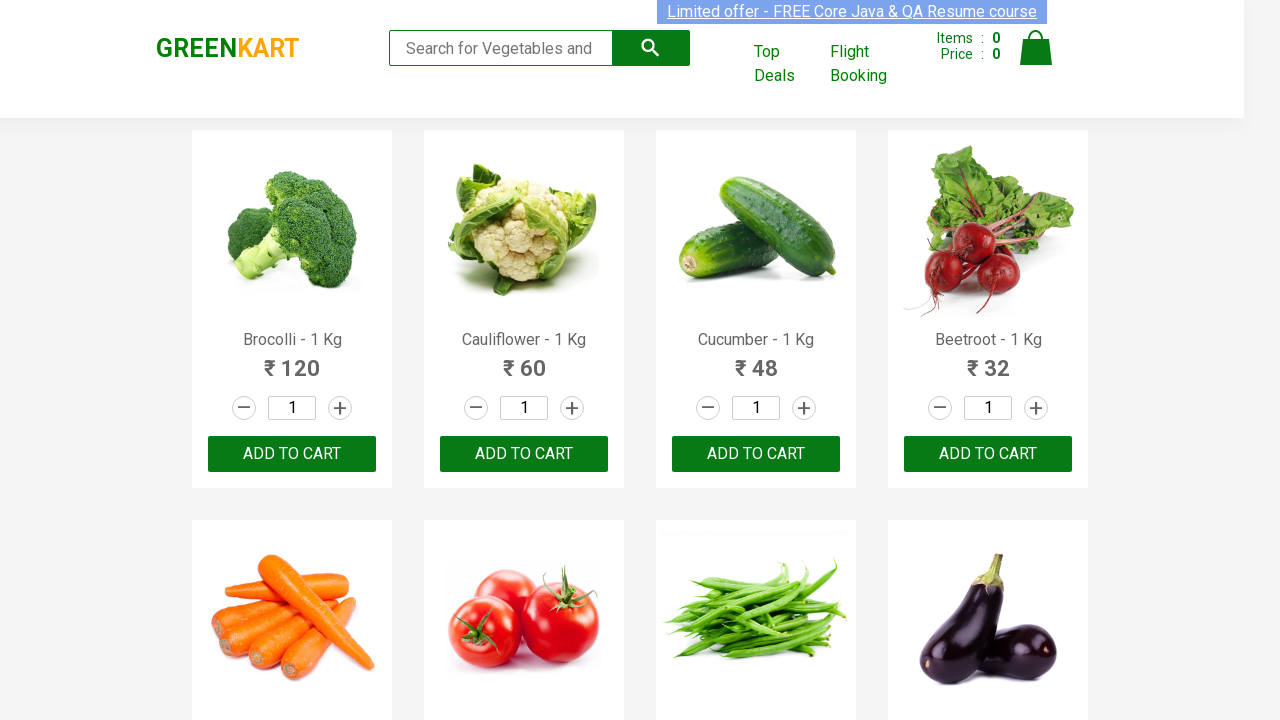

Retrieved all product elements from the page
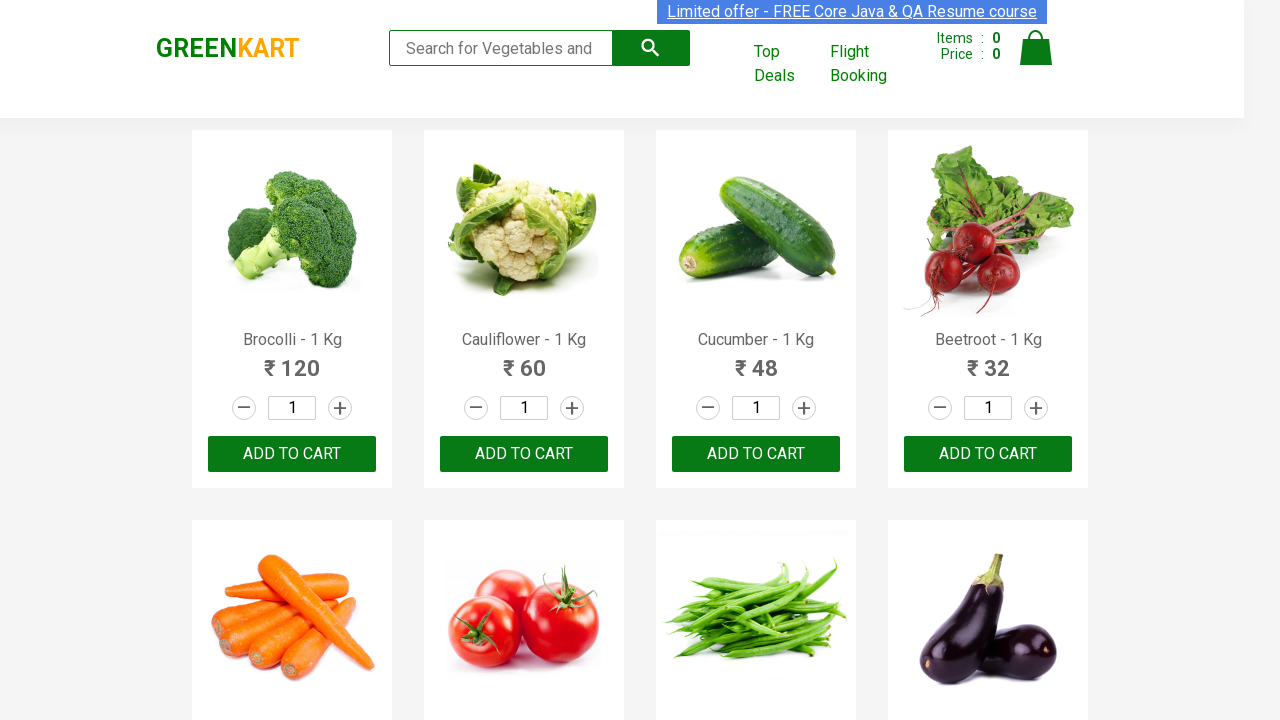

Added Brocolli to cart at (292, 454) on xpath=//div[@class='product-action']/button >> nth=0
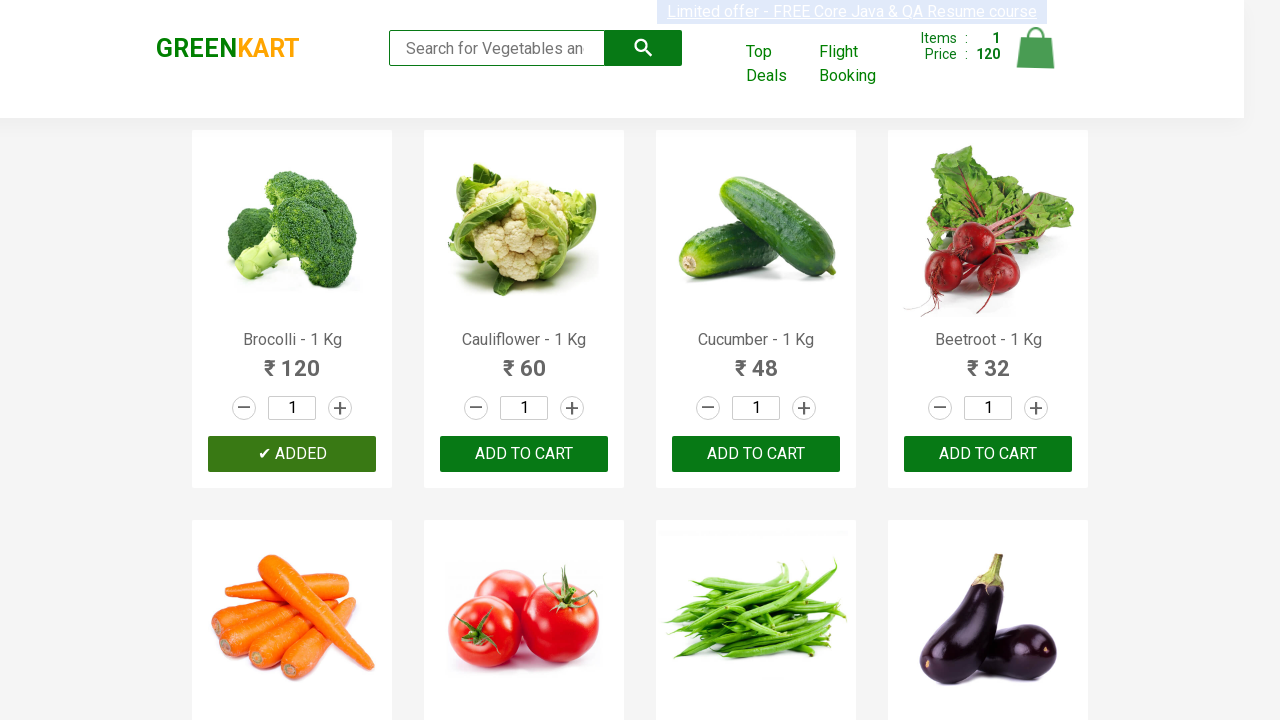

Added Cucumber to cart at (756, 454) on xpath=//div[@class='product-action']/button >> nth=2
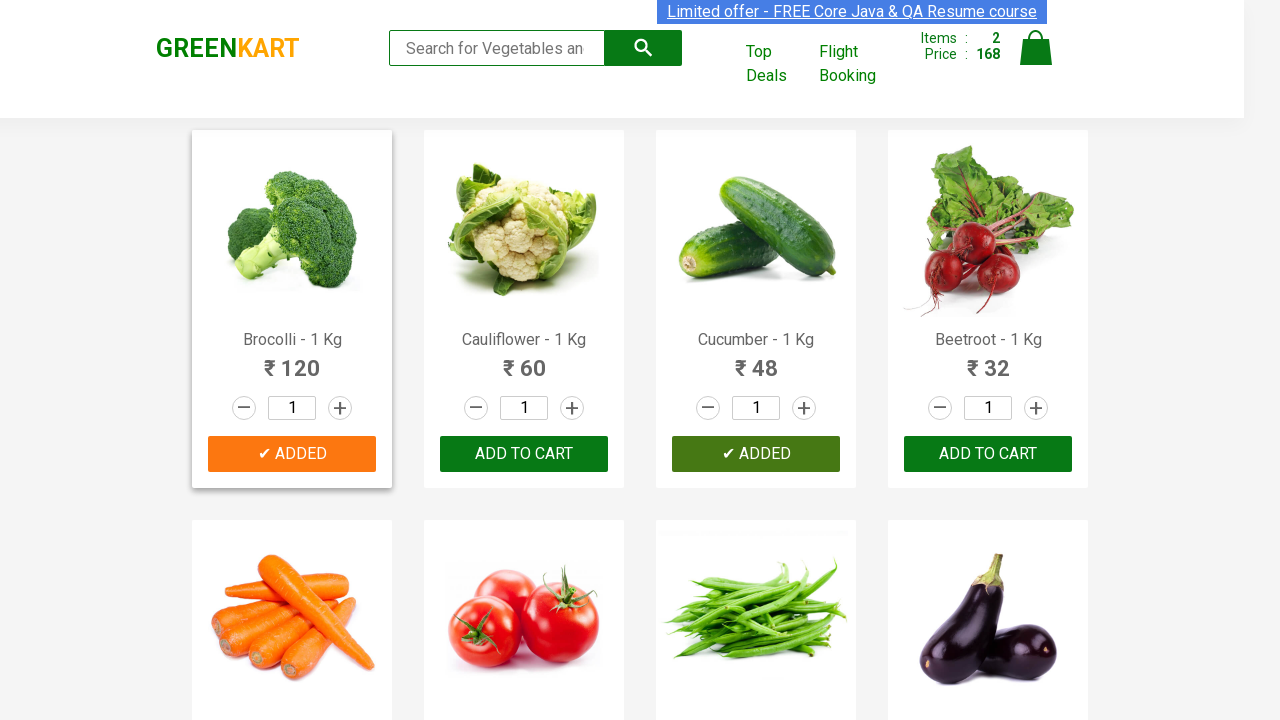

Added Beetroot to cart at (988, 454) on xpath=//div[@class='product-action']/button >> nth=3
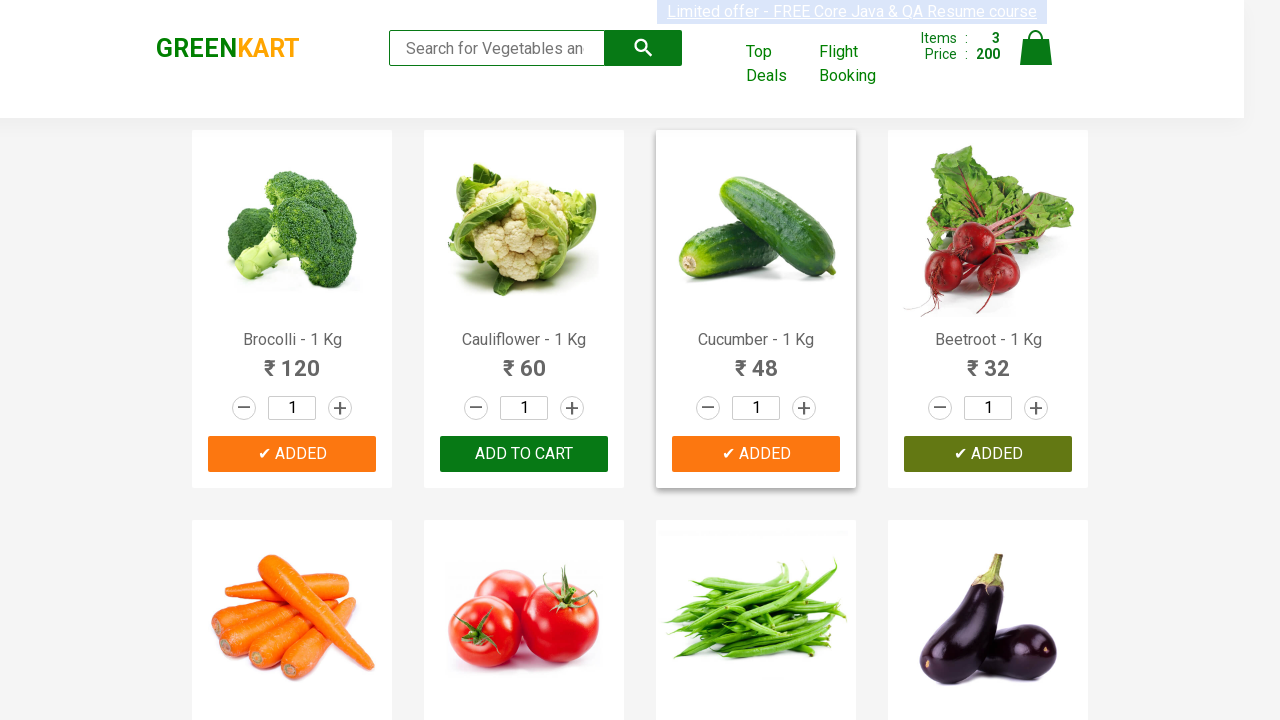

Added Tomato to cart at (524, 360) on xpath=//div[@class='product-action']/button >> nth=5
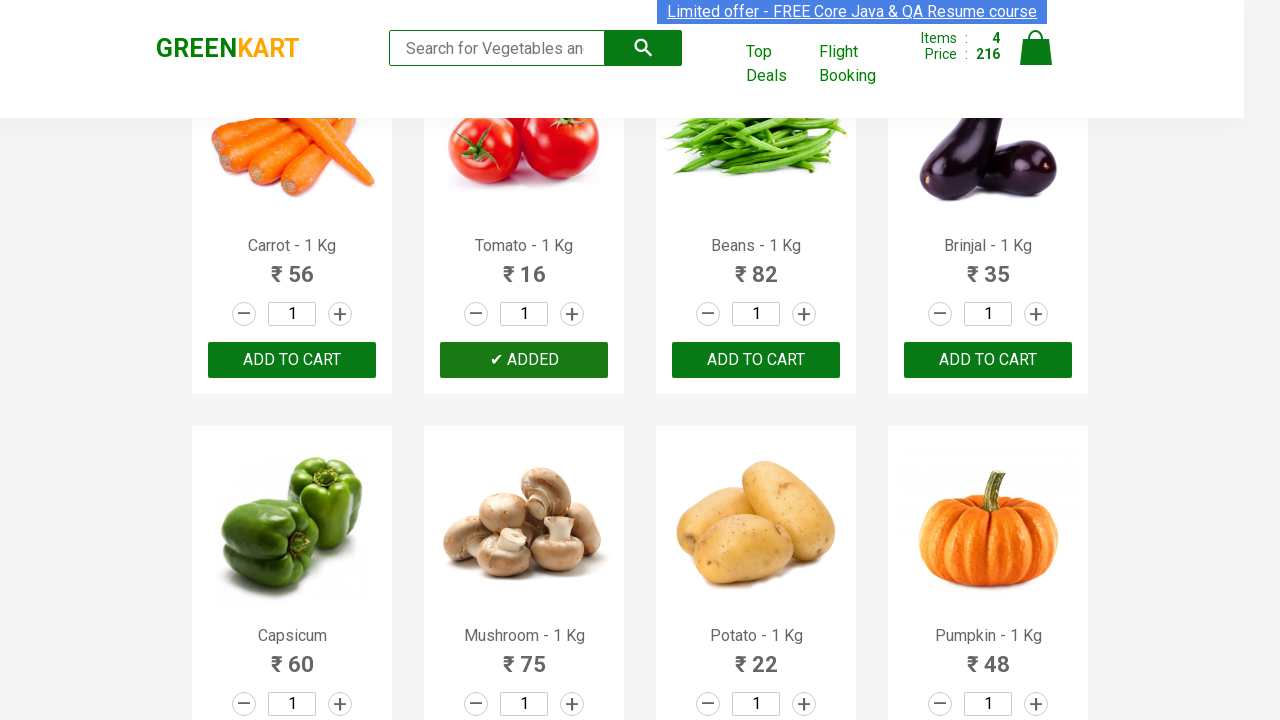

All required items (Cucumber, Brocolli, Beetroot, Tomato) have been added to cart
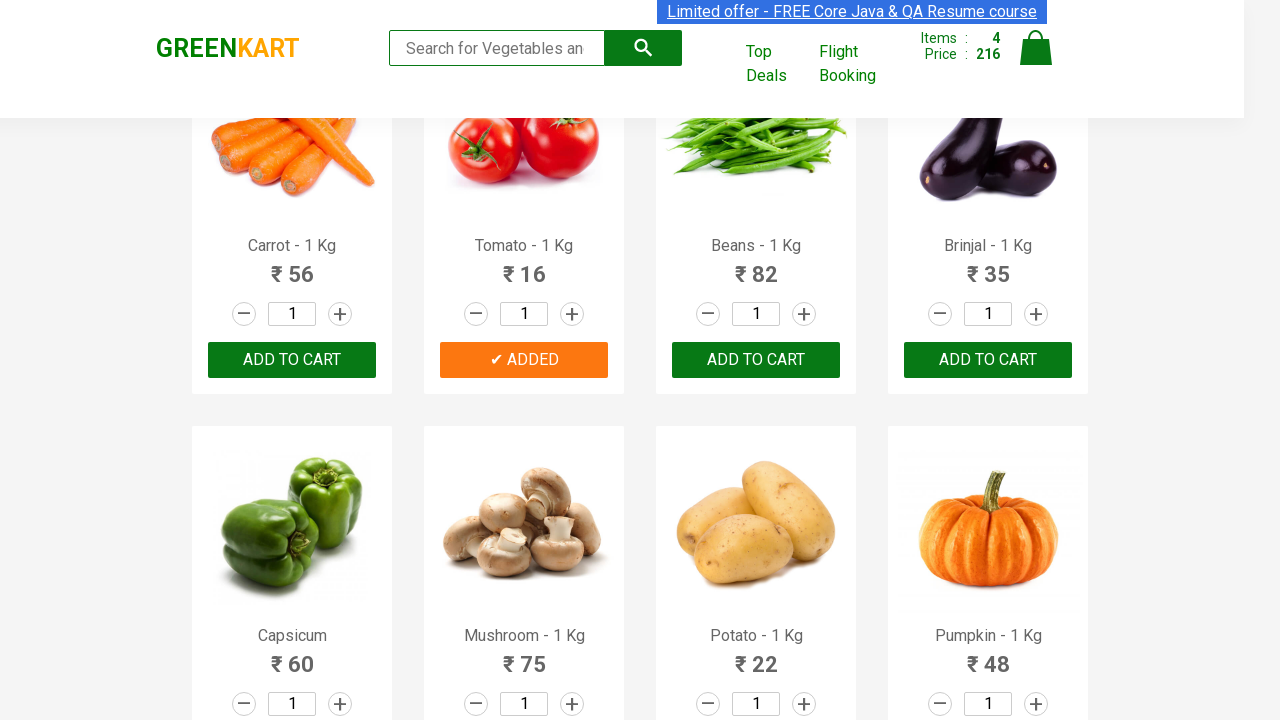

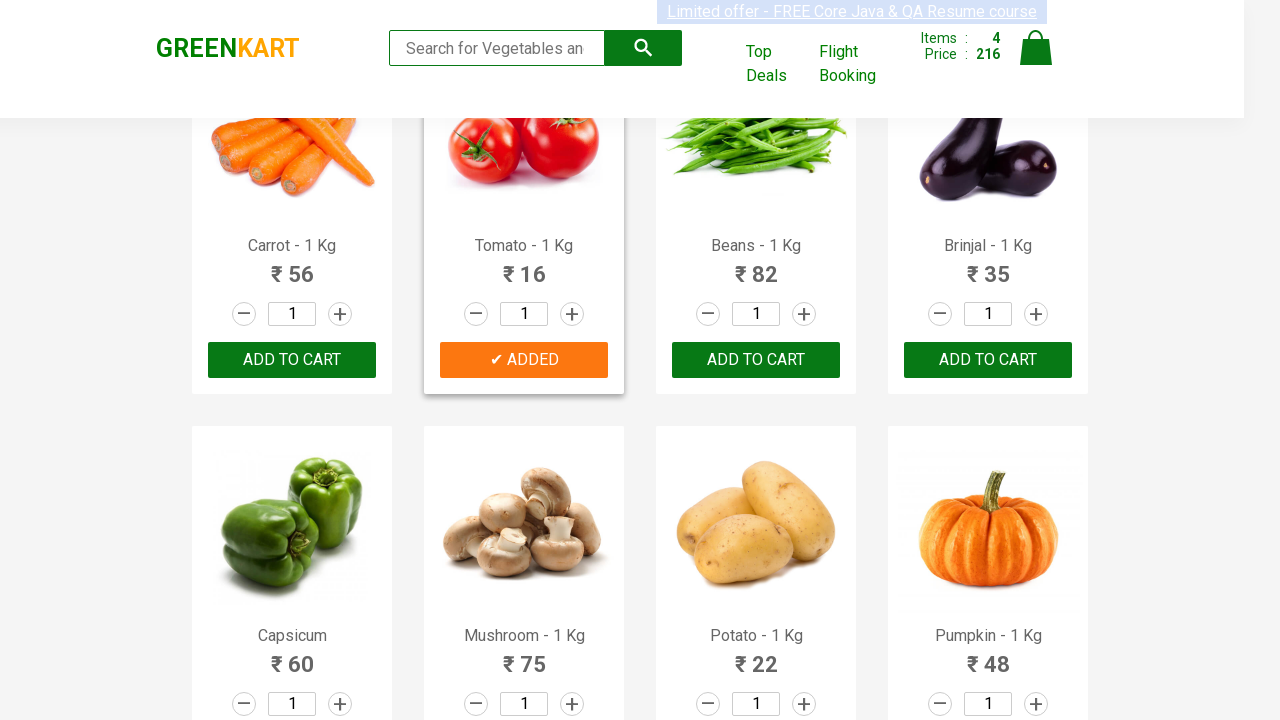